Tests that a todo item is removed when edited to an empty string

Starting URL: https://demo.playwright.dev/todomvc

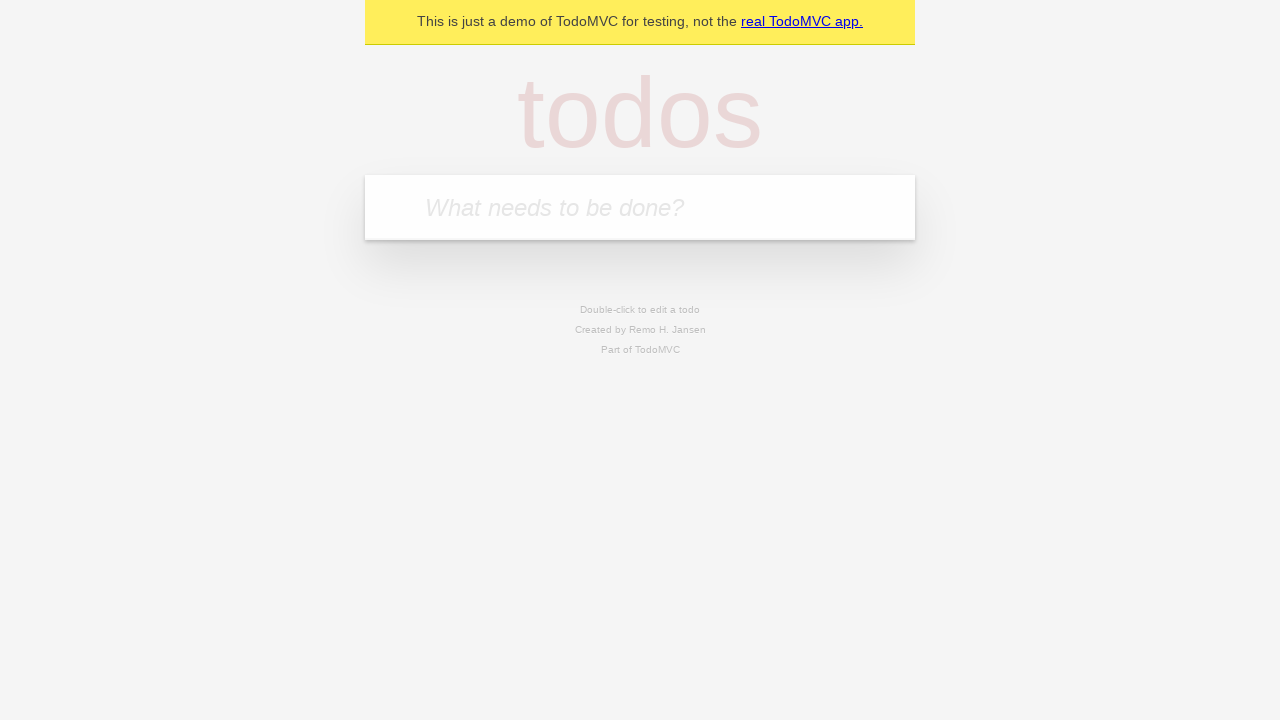

Filled todo input with 'buy some cheese' on internal:attr=[placeholder="What needs to be done?"i]
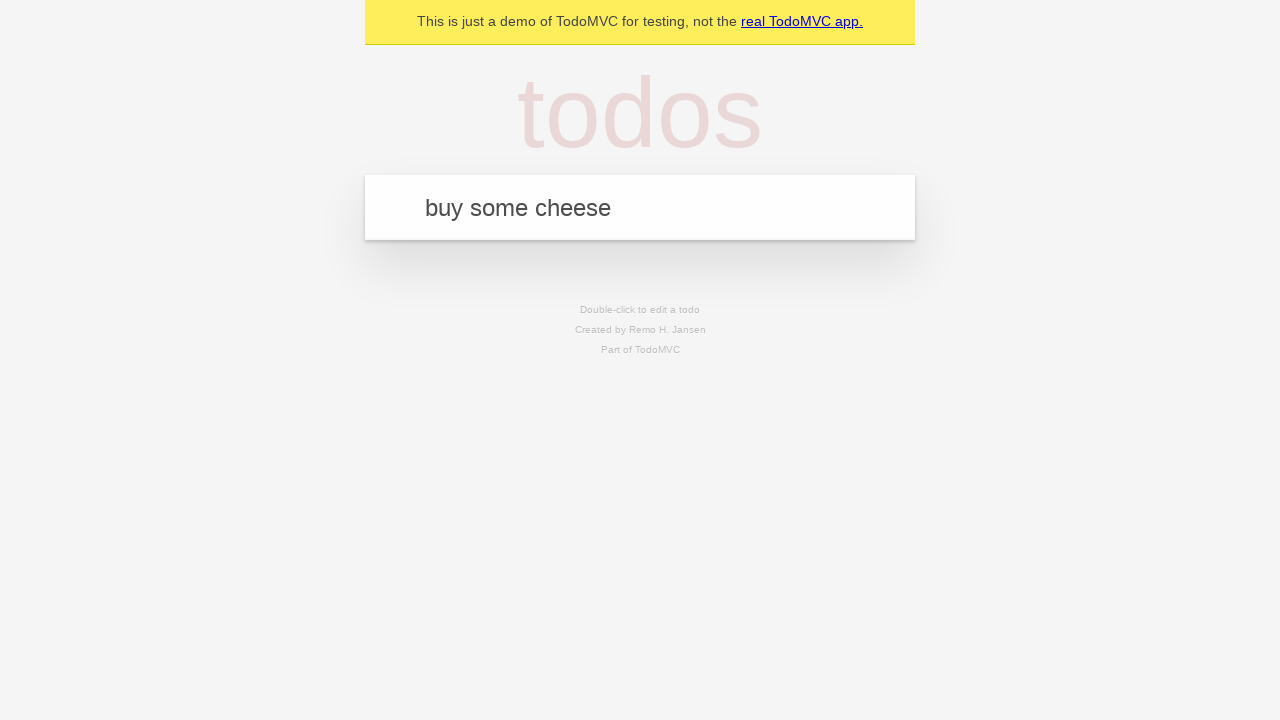

Pressed Enter to create first todo on internal:attr=[placeholder="What needs to be done?"i]
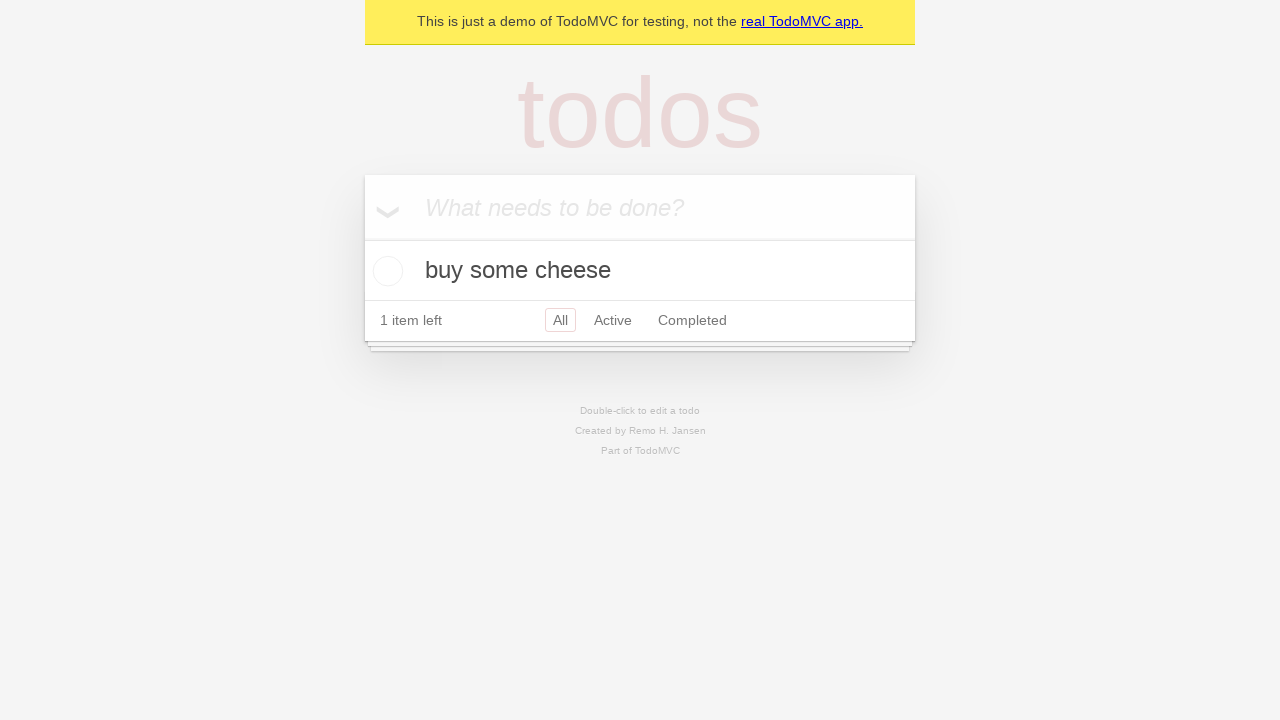

Filled todo input with 'feed the cat' on internal:attr=[placeholder="What needs to be done?"i]
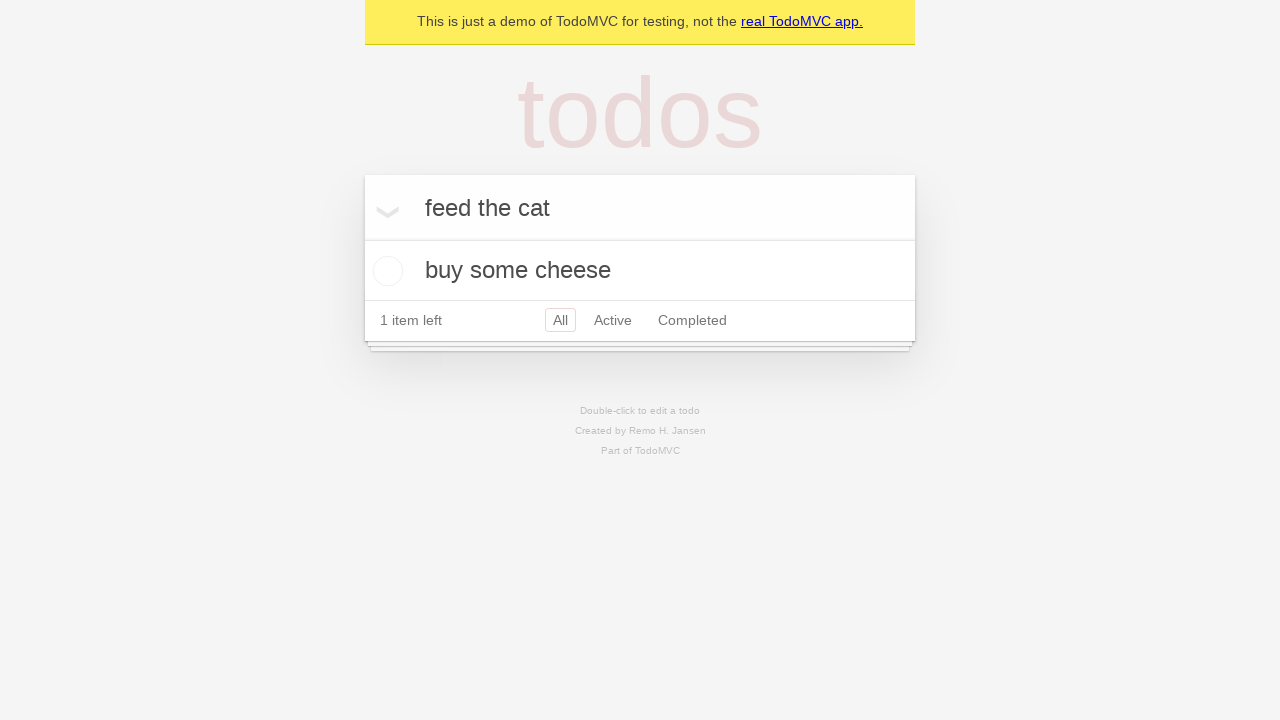

Pressed Enter to create second todo on internal:attr=[placeholder="What needs to be done?"i]
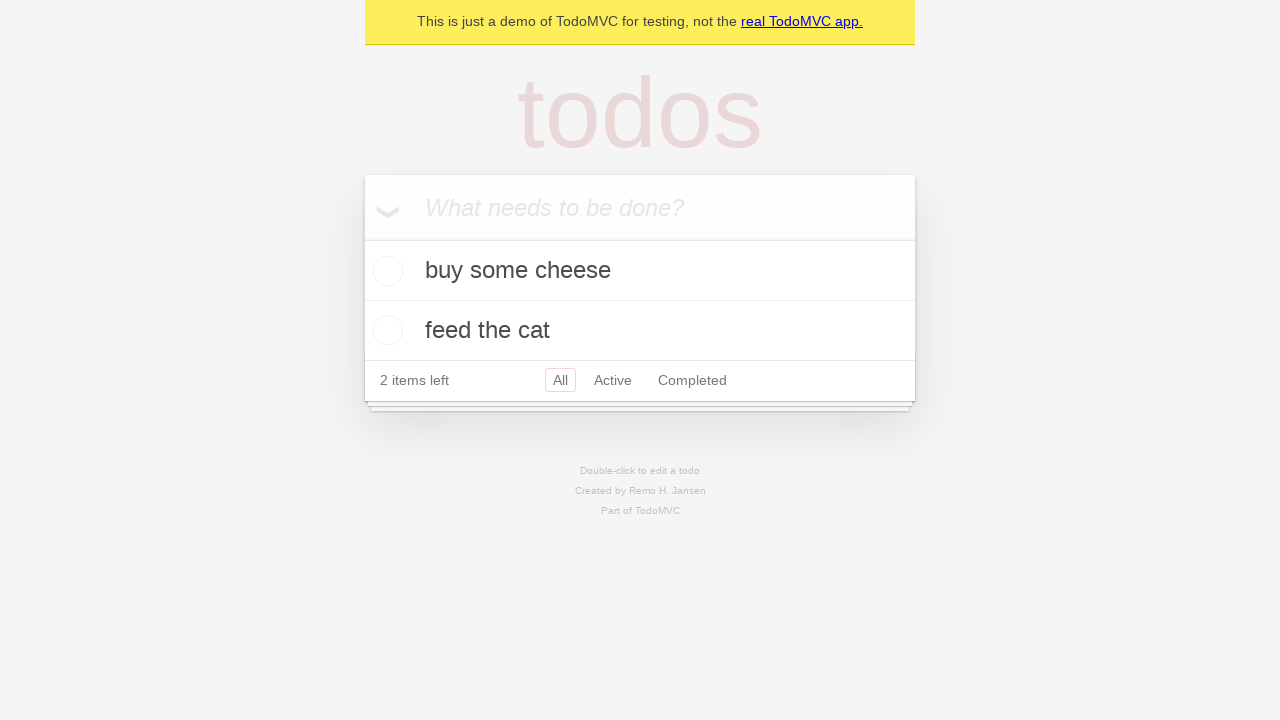

Filled todo input with 'book a doctors appointment' on internal:attr=[placeholder="What needs to be done?"i]
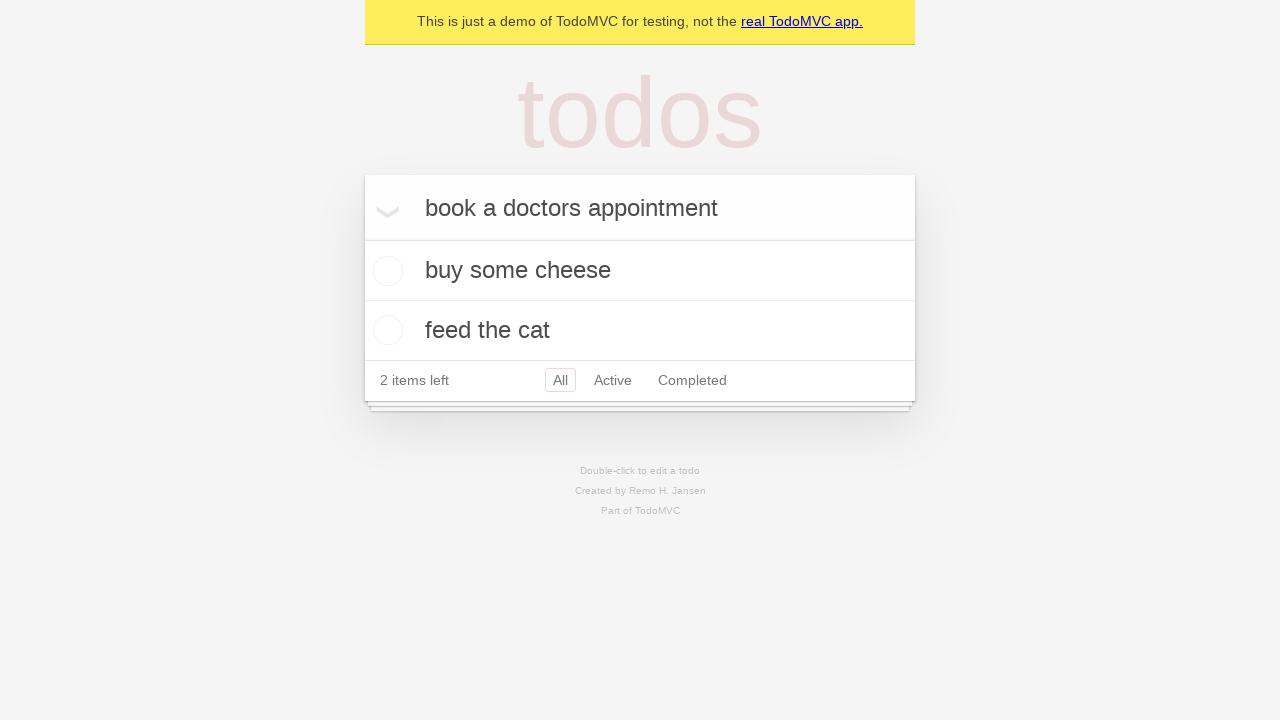

Pressed Enter to create third todo on internal:attr=[placeholder="What needs to be done?"i]
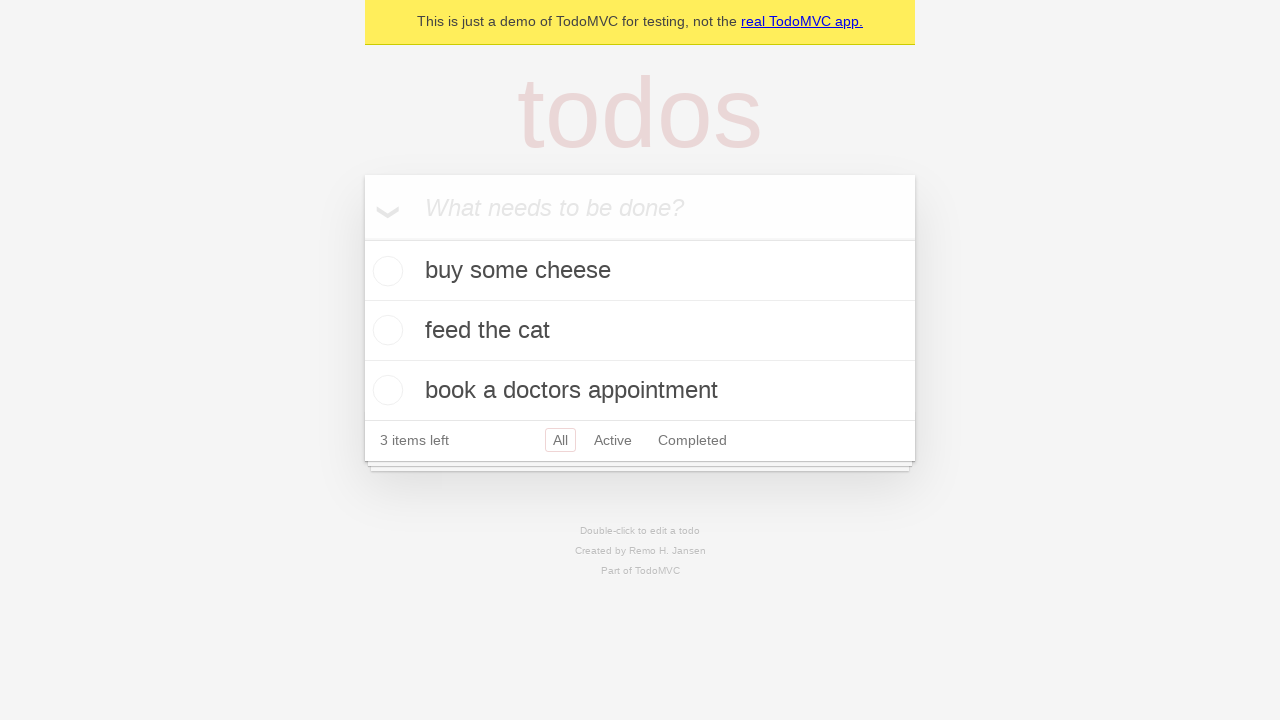

Double-clicked second todo item to enter edit mode at (640, 331) on internal:testid=[data-testid="todo-item"s] >> nth=1
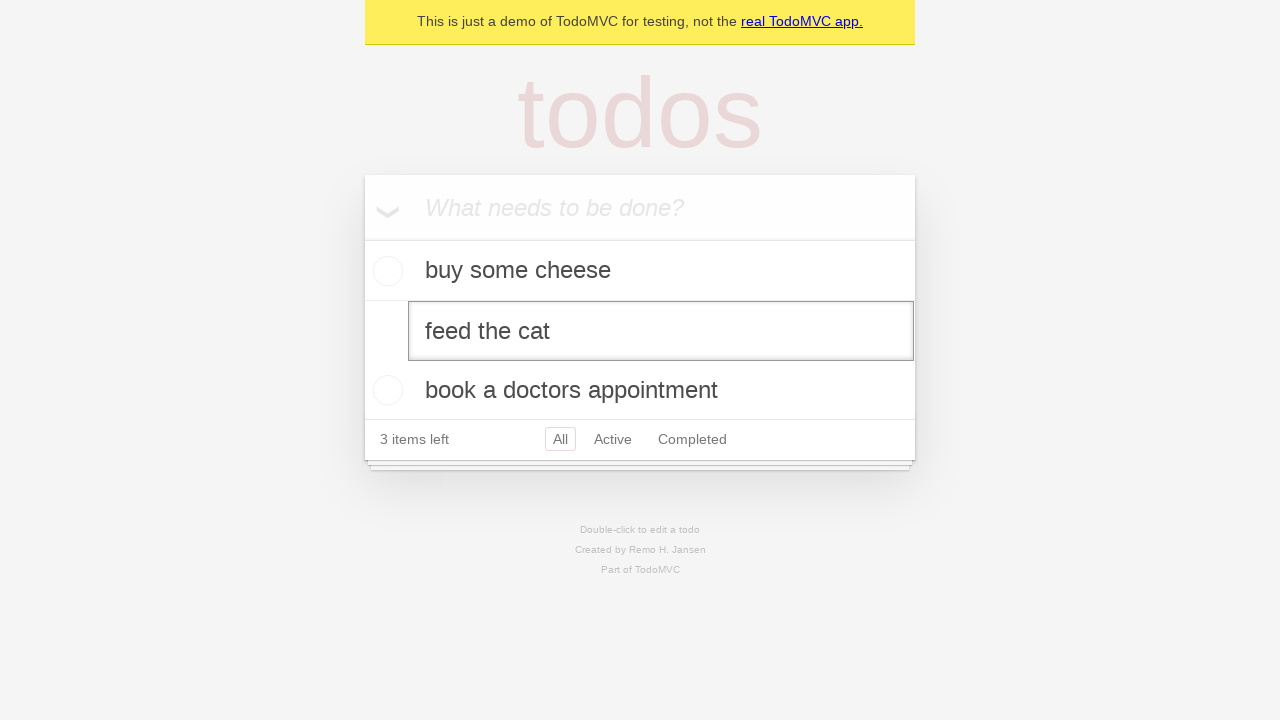

Cleared the text in the edit field on internal:testid=[data-testid="todo-item"s] >> nth=1 >> internal:role=textbox[nam
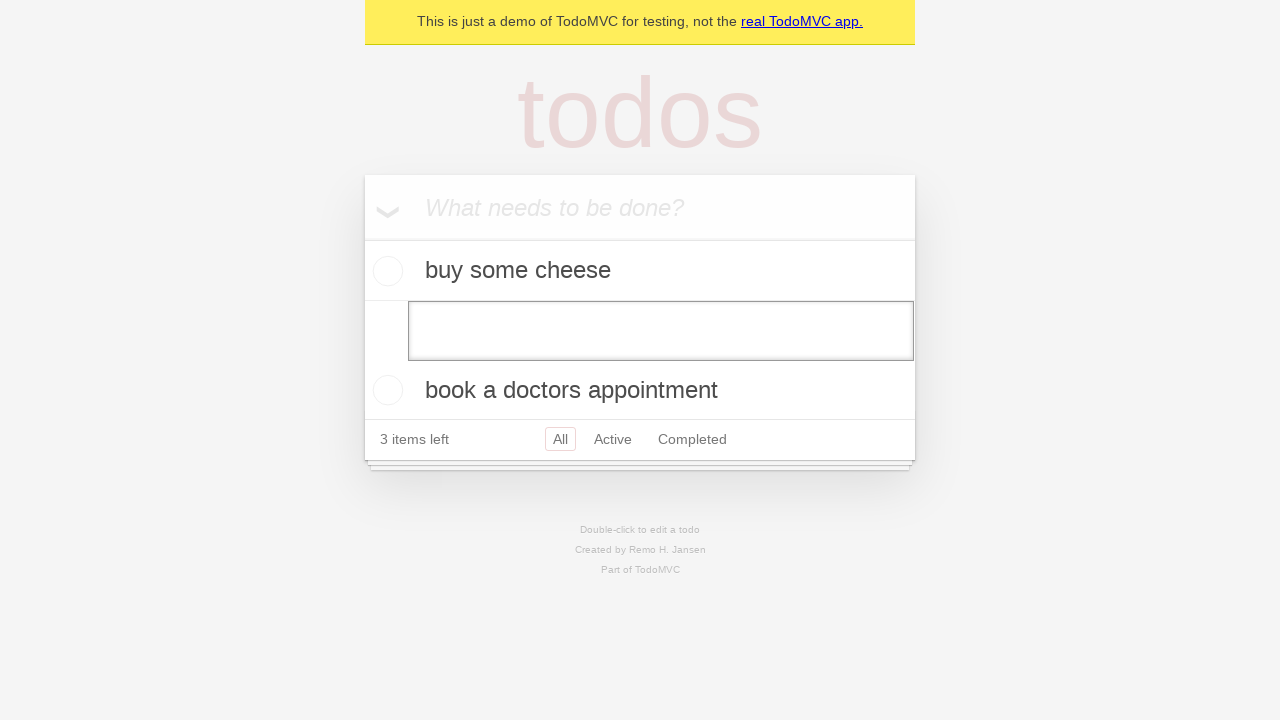

Pressed Enter to confirm edit with empty string, removing the todo item on internal:testid=[data-testid="todo-item"s] >> nth=1 >> internal:role=textbox[nam
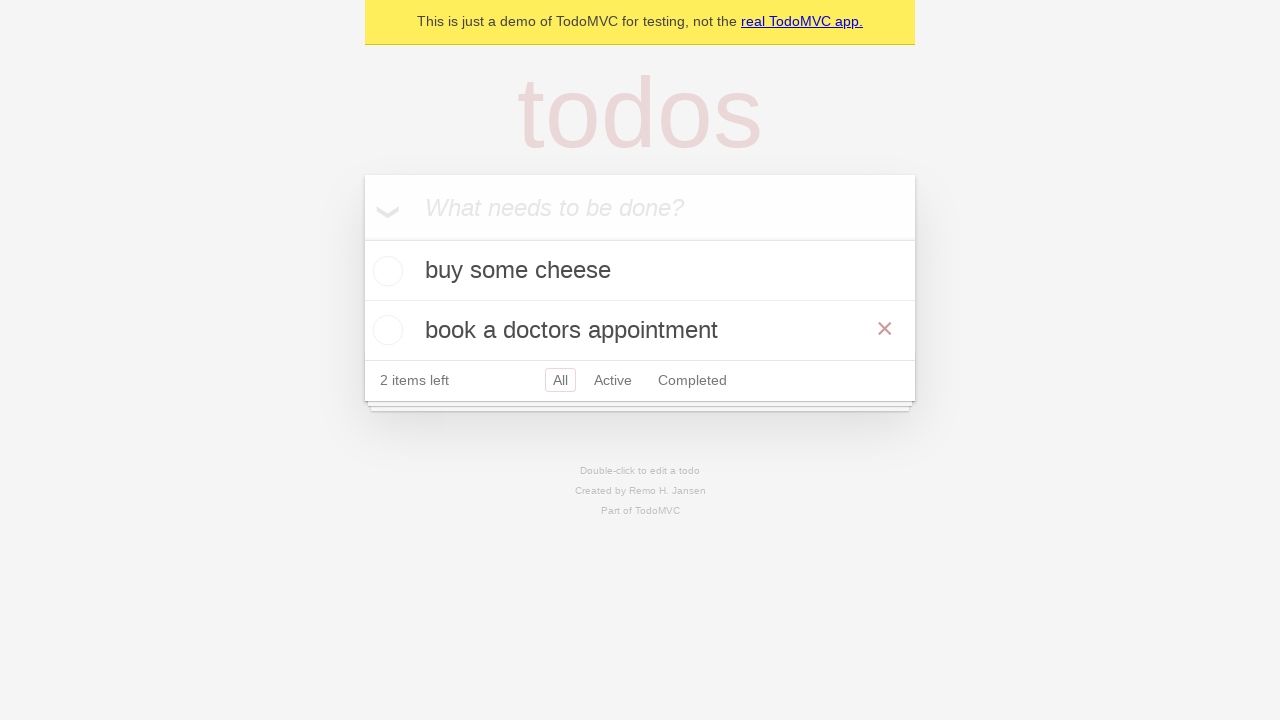

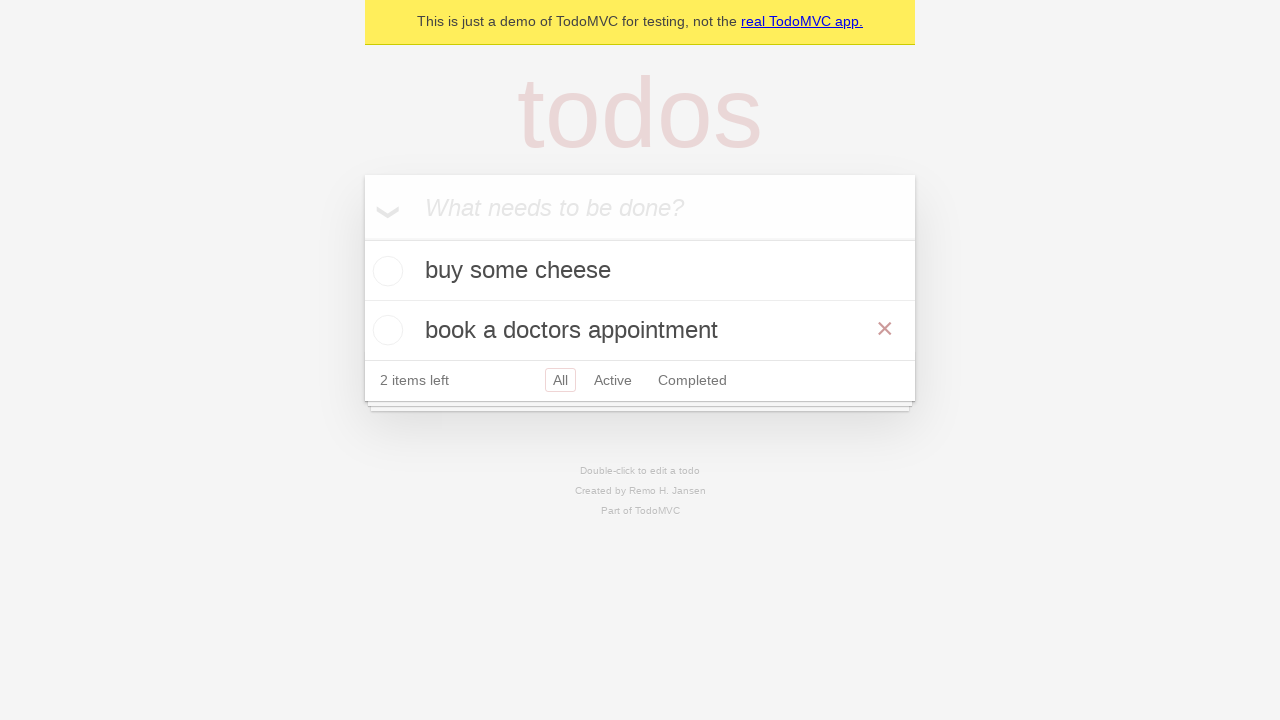